Tests the search functionality on Playwright docs by opening search, typing a query, and clicking on a search result

Starting URL: https://playwright.dev/

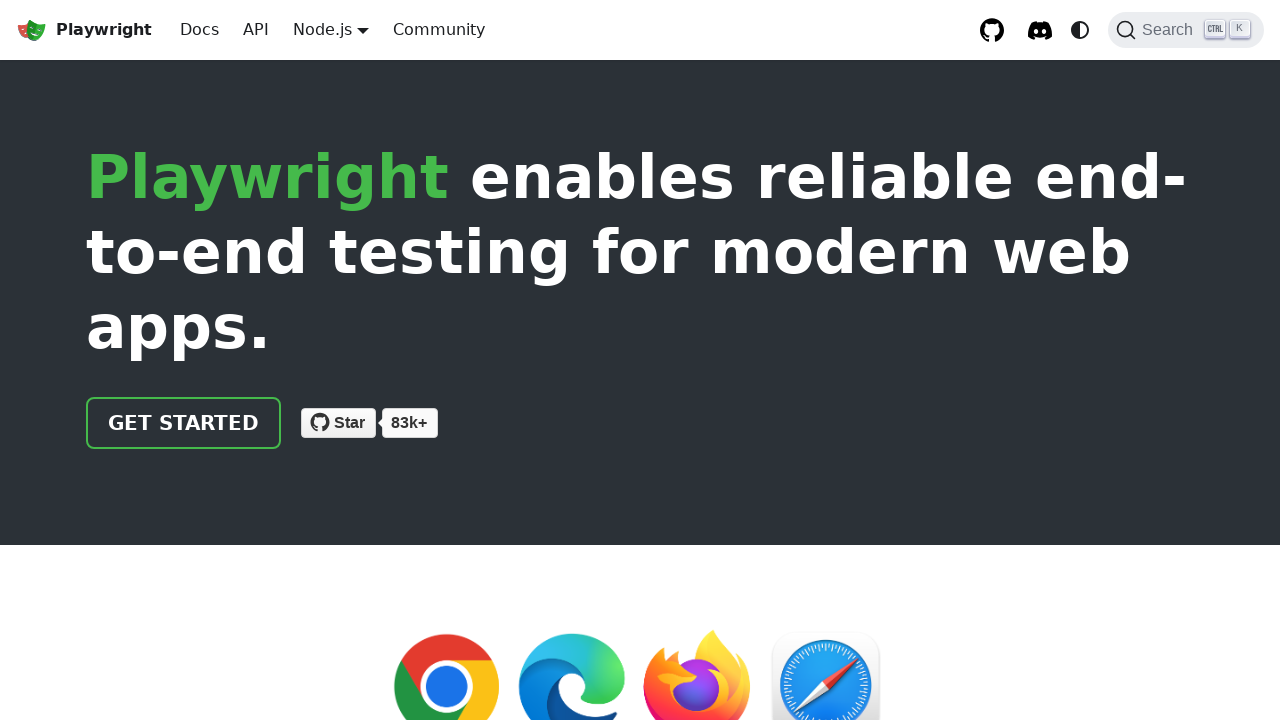

Clicked search button to open search dialog at (1186, 30) on internal:role=button[name="Search"i]
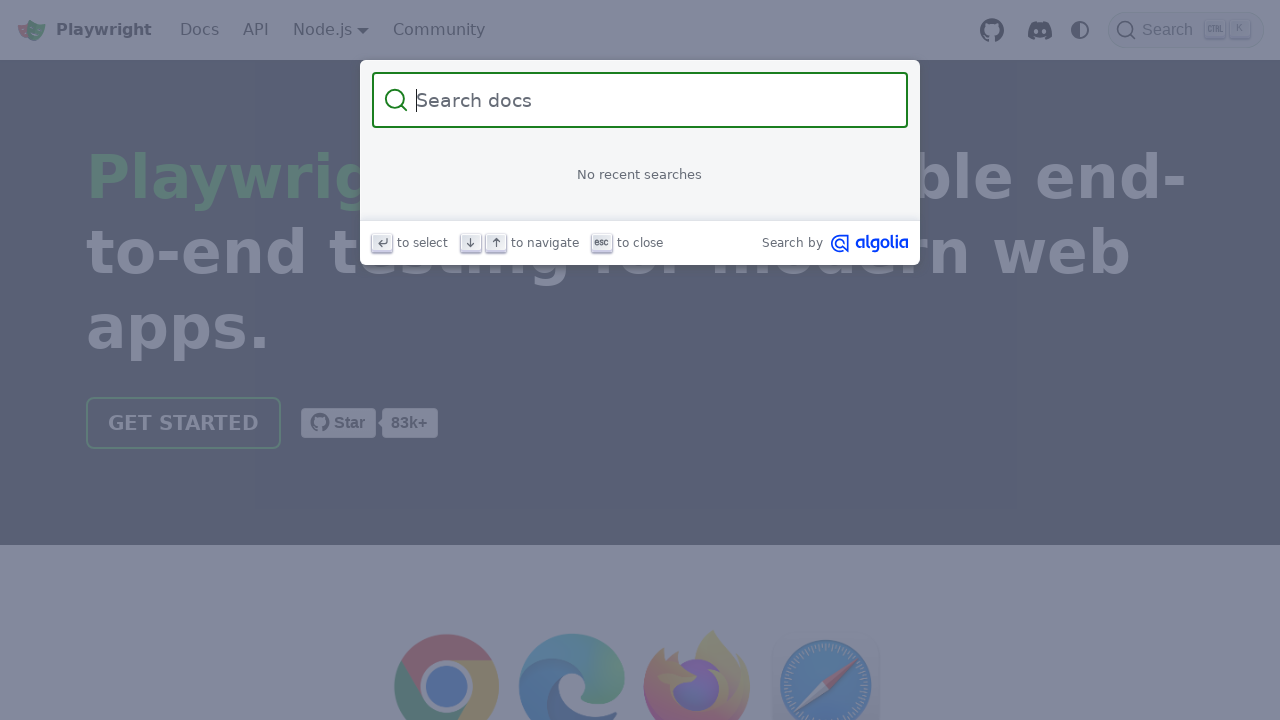

Filled search box with query 'locator' on internal:role=searchbox[name="Search"i]
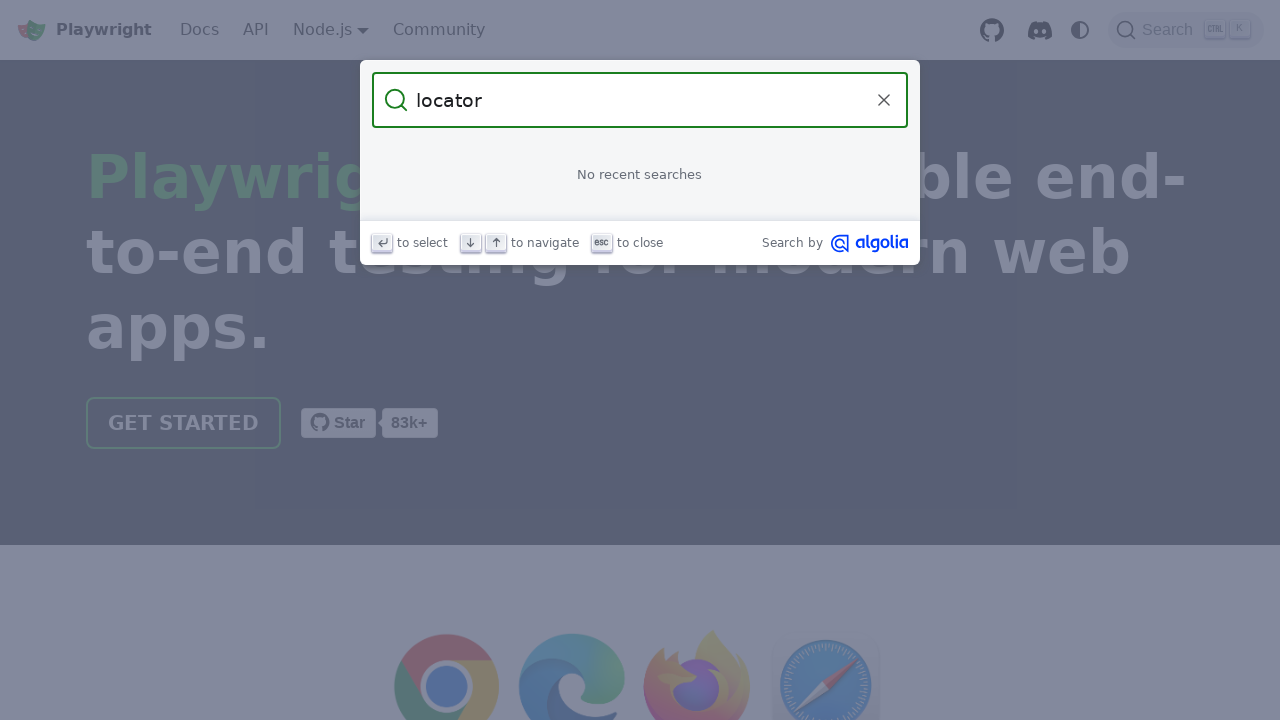

Clicked on Locators search result link at (640, 196) on internal:role=link[name="Locators"s]
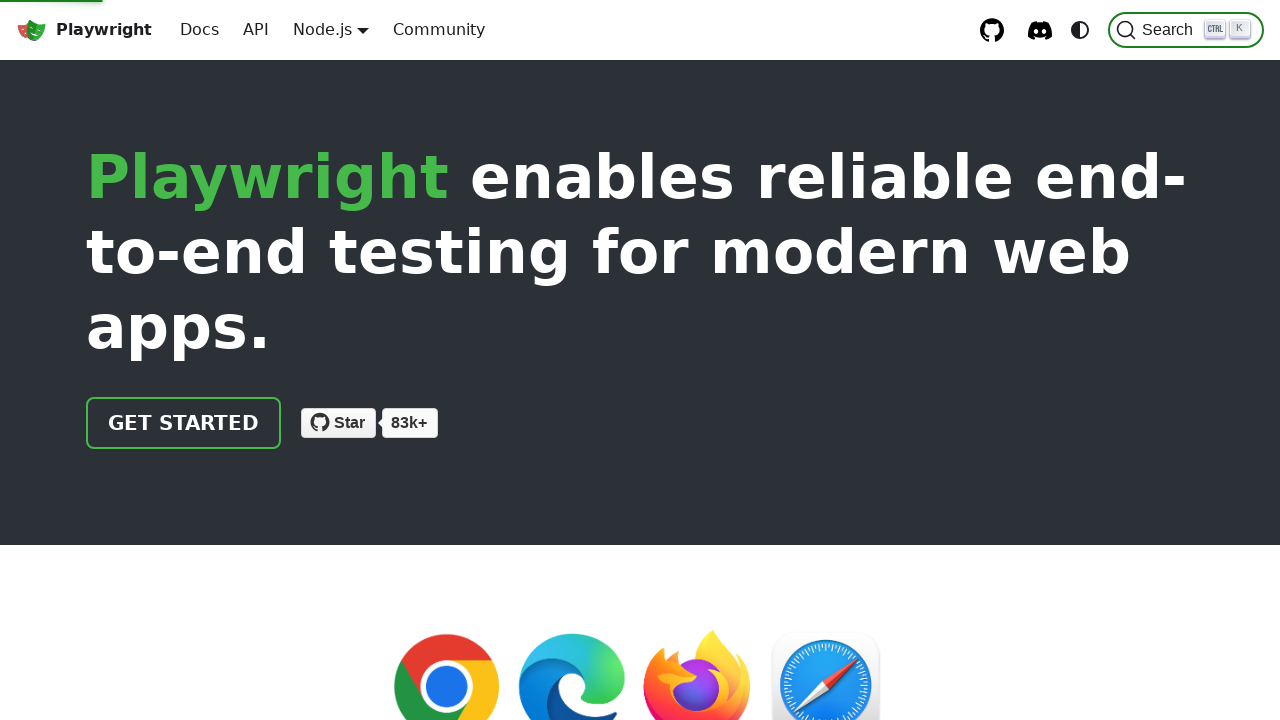

Navigation to Locators page completed
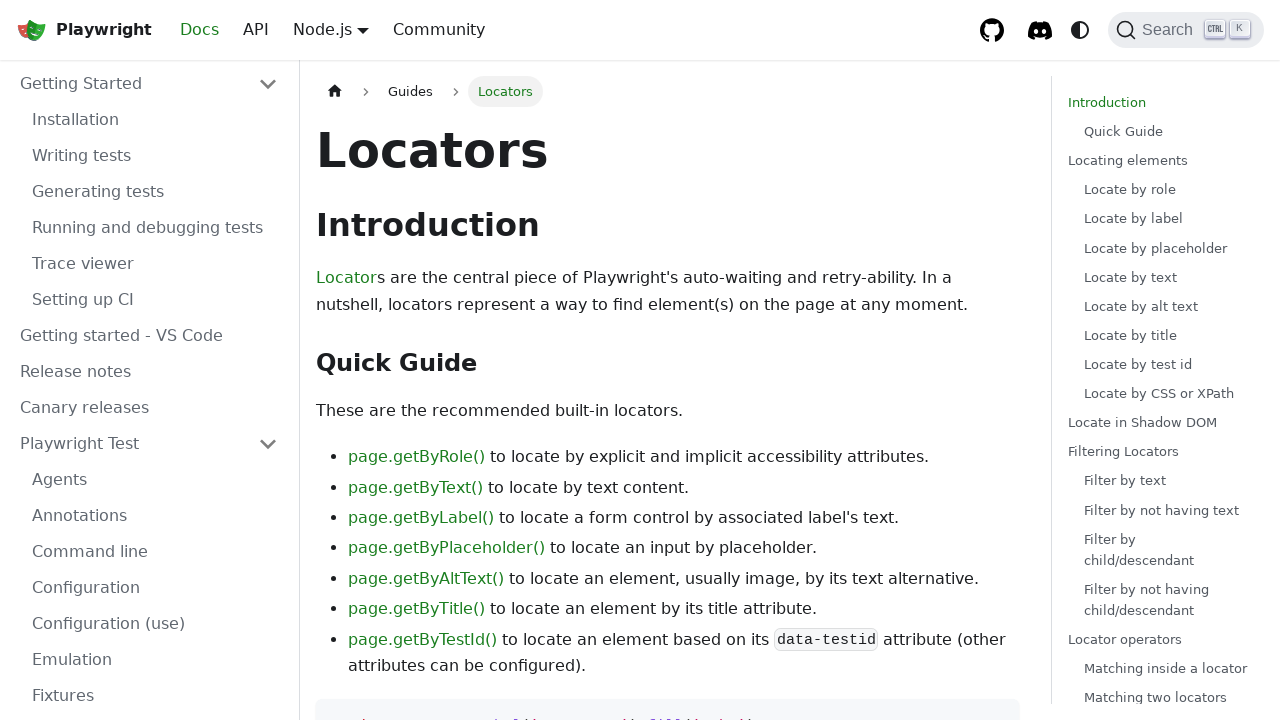

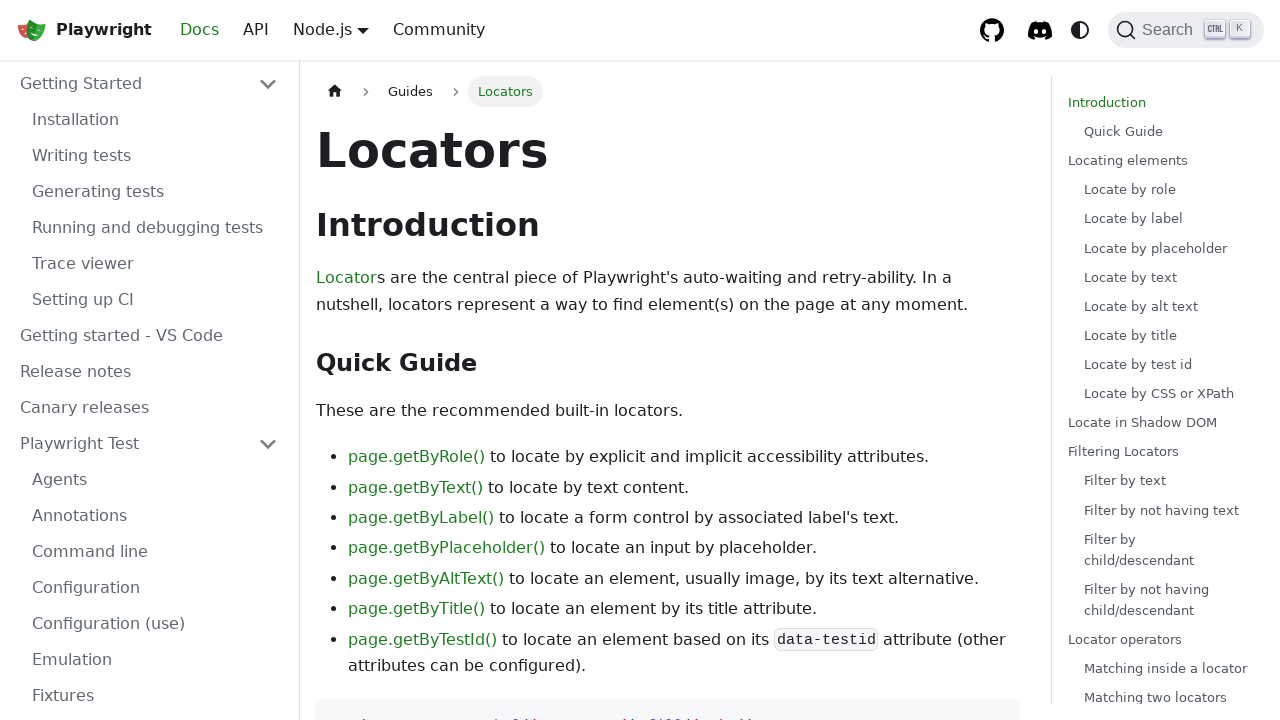